Tests filtering to display only active (incomplete) todo items by clicking the Active filter link.

Starting URL: https://demo.playwright.dev/todomvc

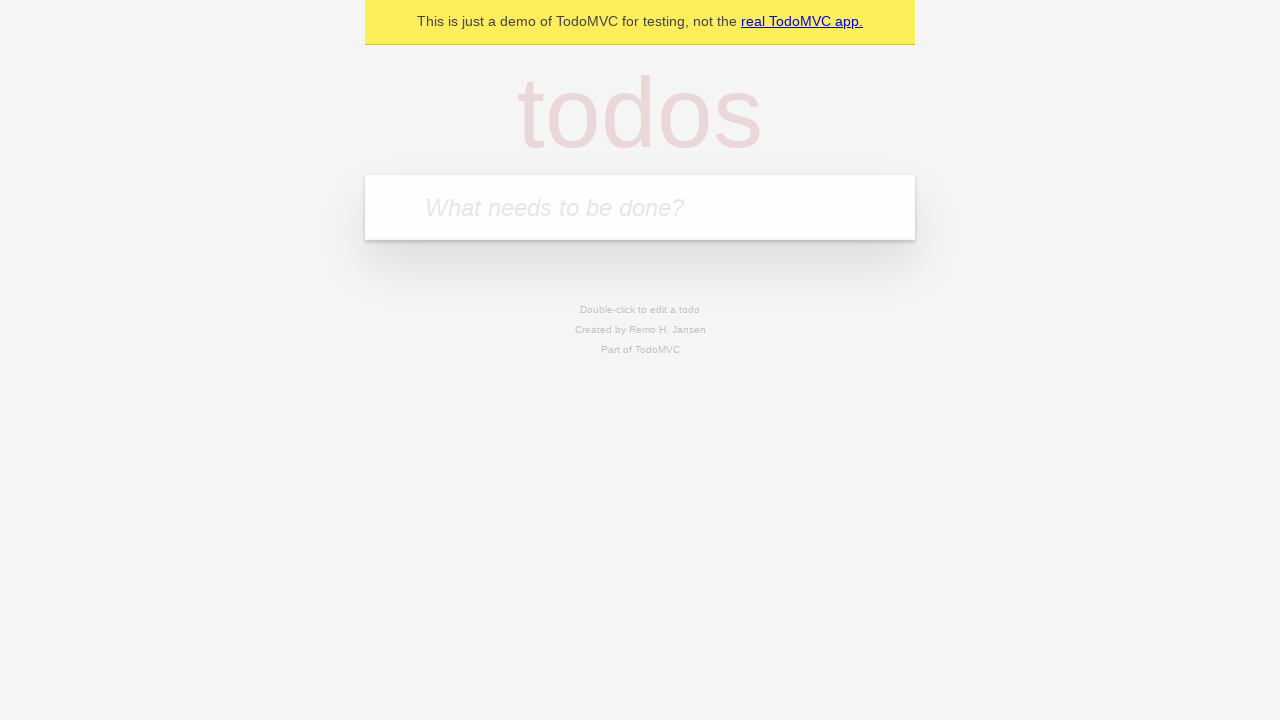

Filled todo input with 'buy some cheese' on internal:attr=[placeholder="What needs to be done?"i]
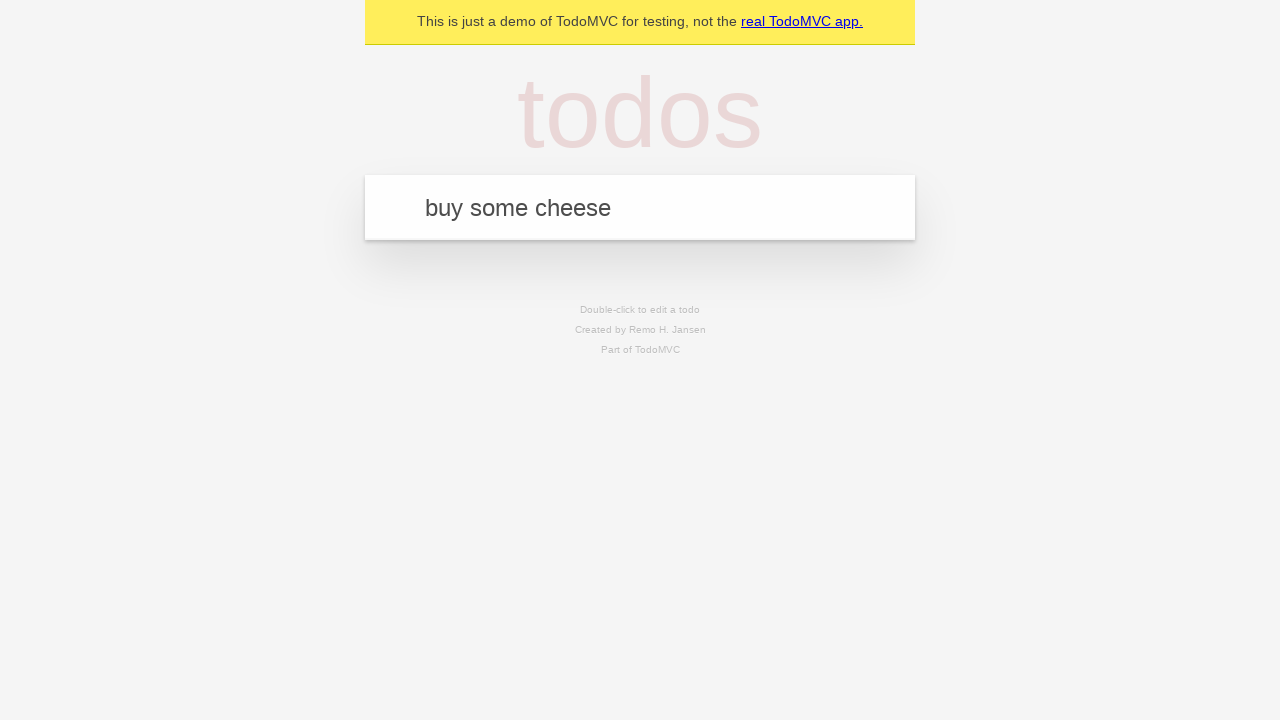

Pressed Enter to create first todo item on internal:attr=[placeholder="What needs to be done?"i]
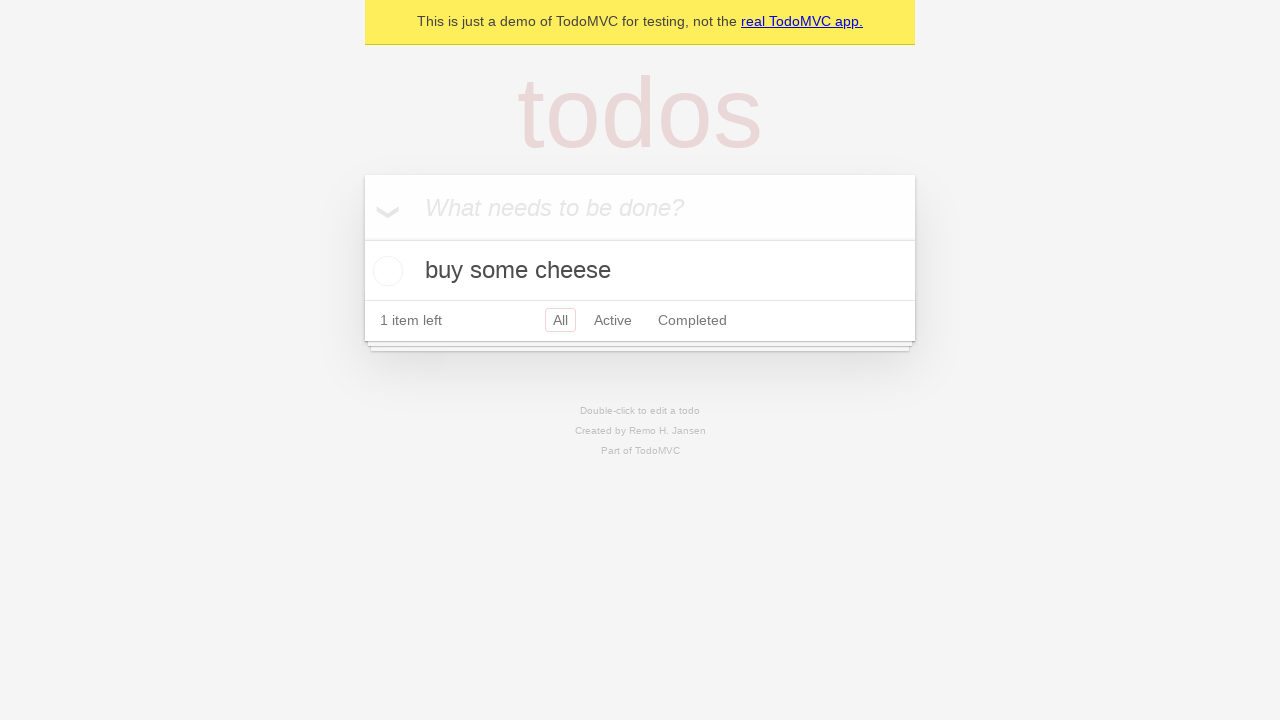

Filled todo input with 'feed the cat' on internal:attr=[placeholder="What needs to be done?"i]
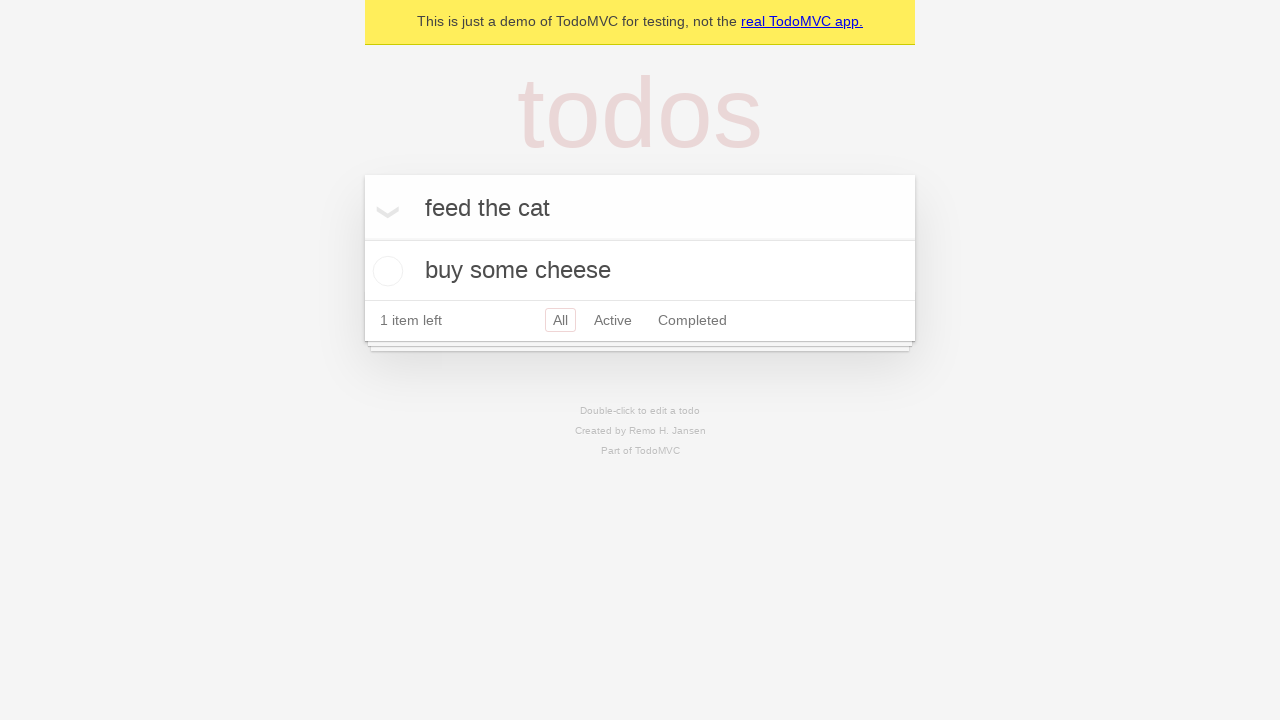

Pressed Enter to create second todo item on internal:attr=[placeholder="What needs to be done?"i]
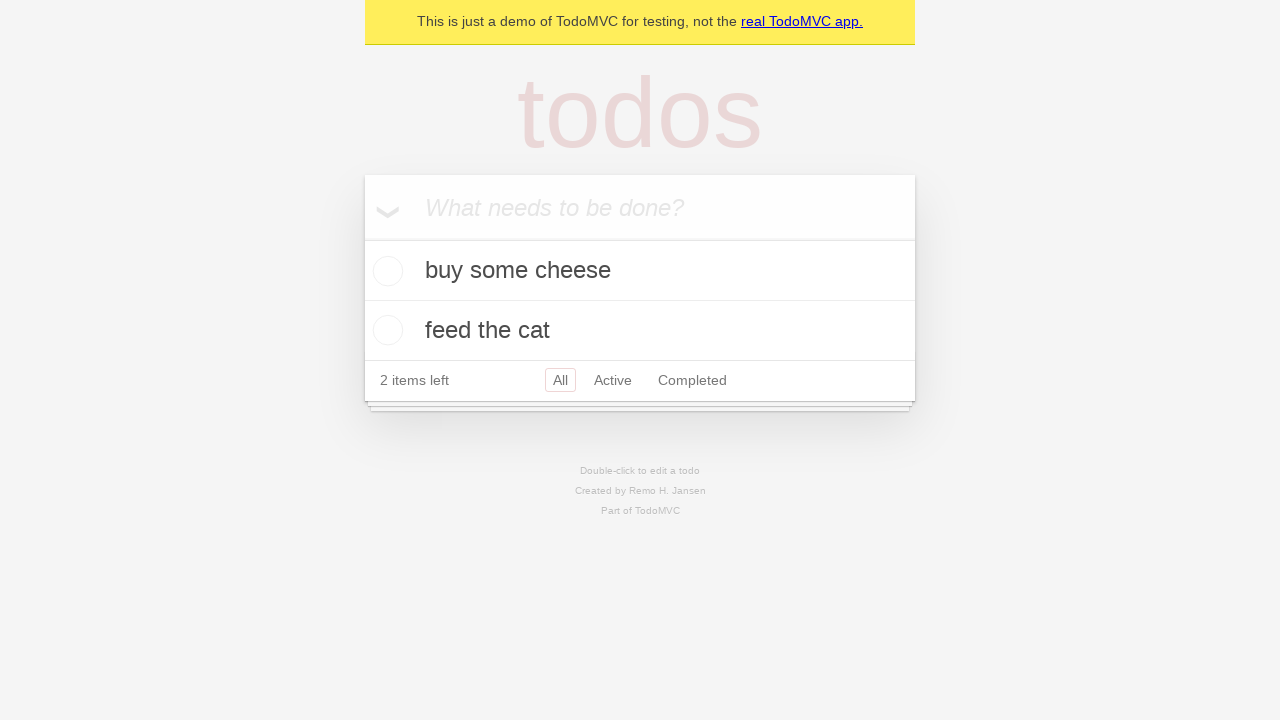

Filled todo input with 'book a doctors appointment' on internal:attr=[placeholder="What needs to be done?"i]
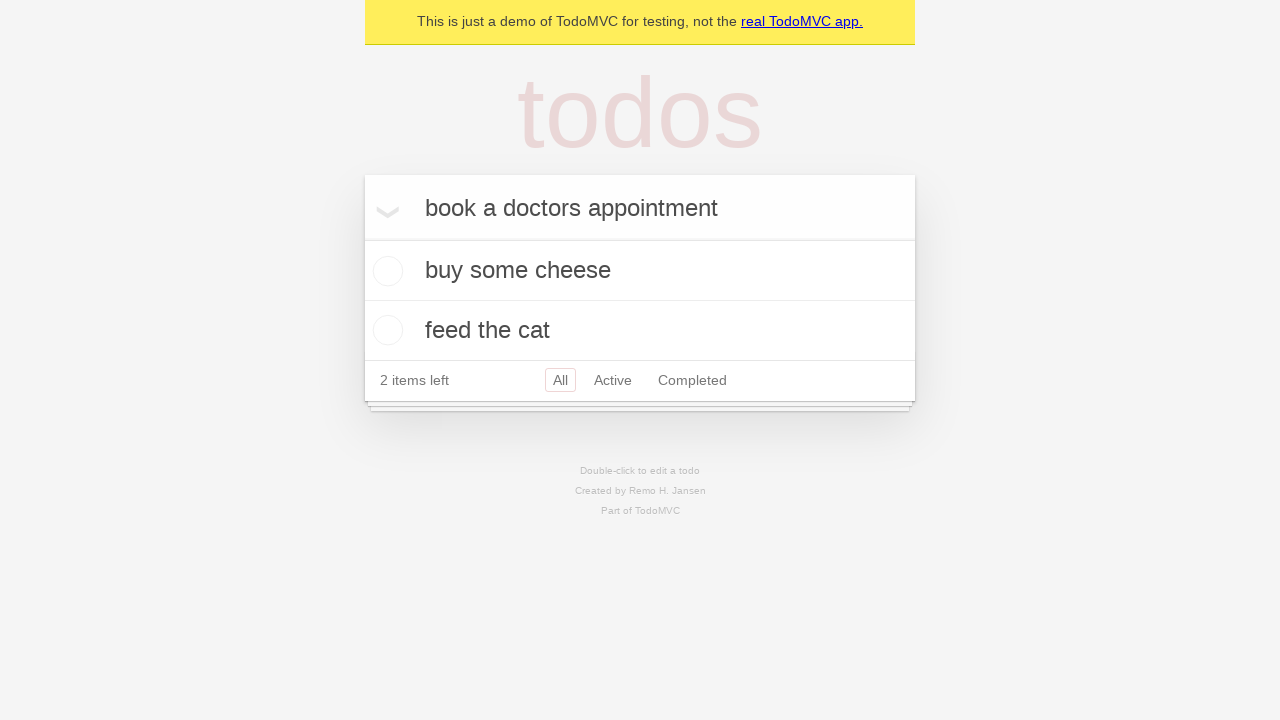

Pressed Enter to create third todo item on internal:attr=[placeholder="What needs to be done?"i]
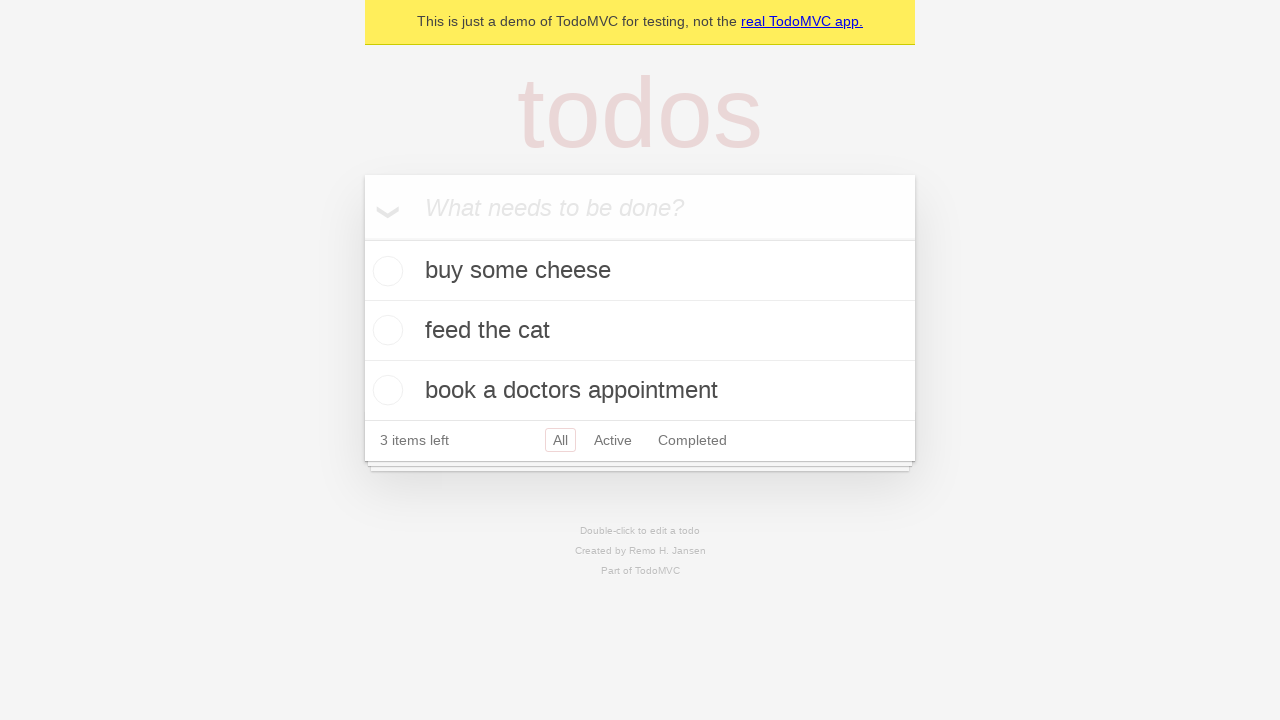

Checked the second todo item to mark it as complete at (385, 330) on internal:testid=[data-testid="todo-item"s] >> nth=1 >> internal:role=checkbox
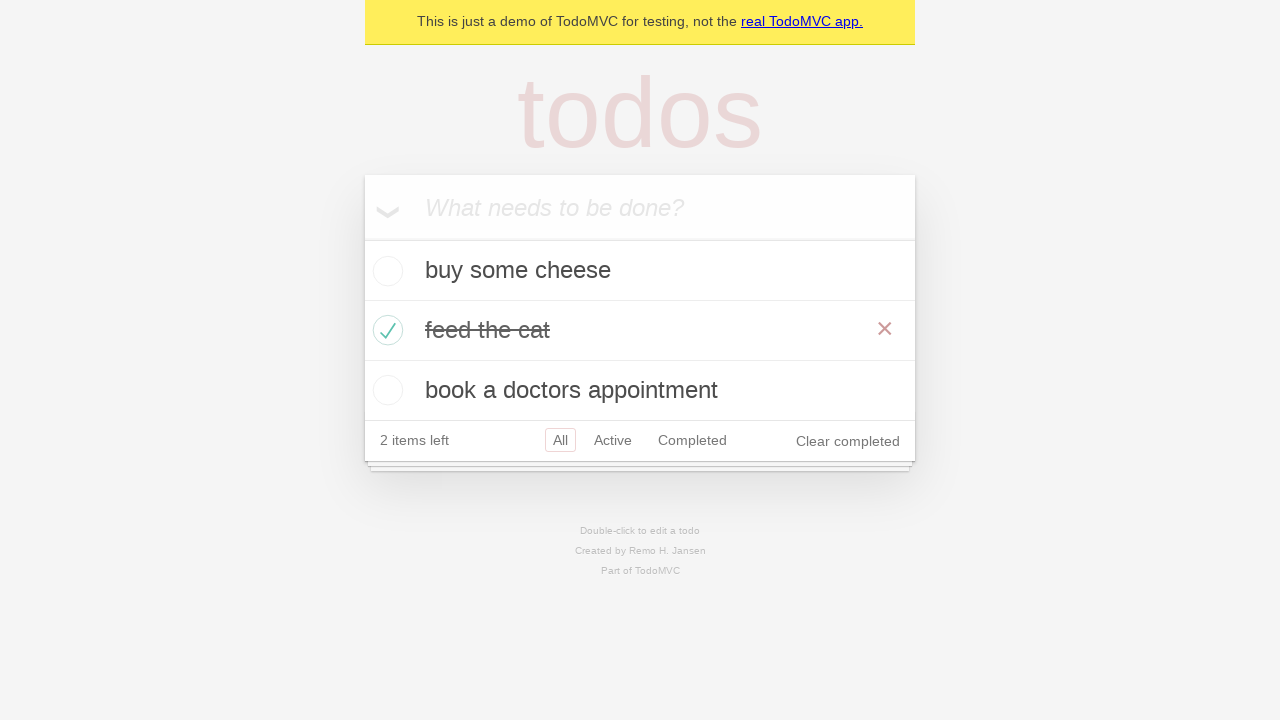

Clicked Active filter link to display only incomplete todo items at (613, 440) on internal:role=link[name="Active"i]
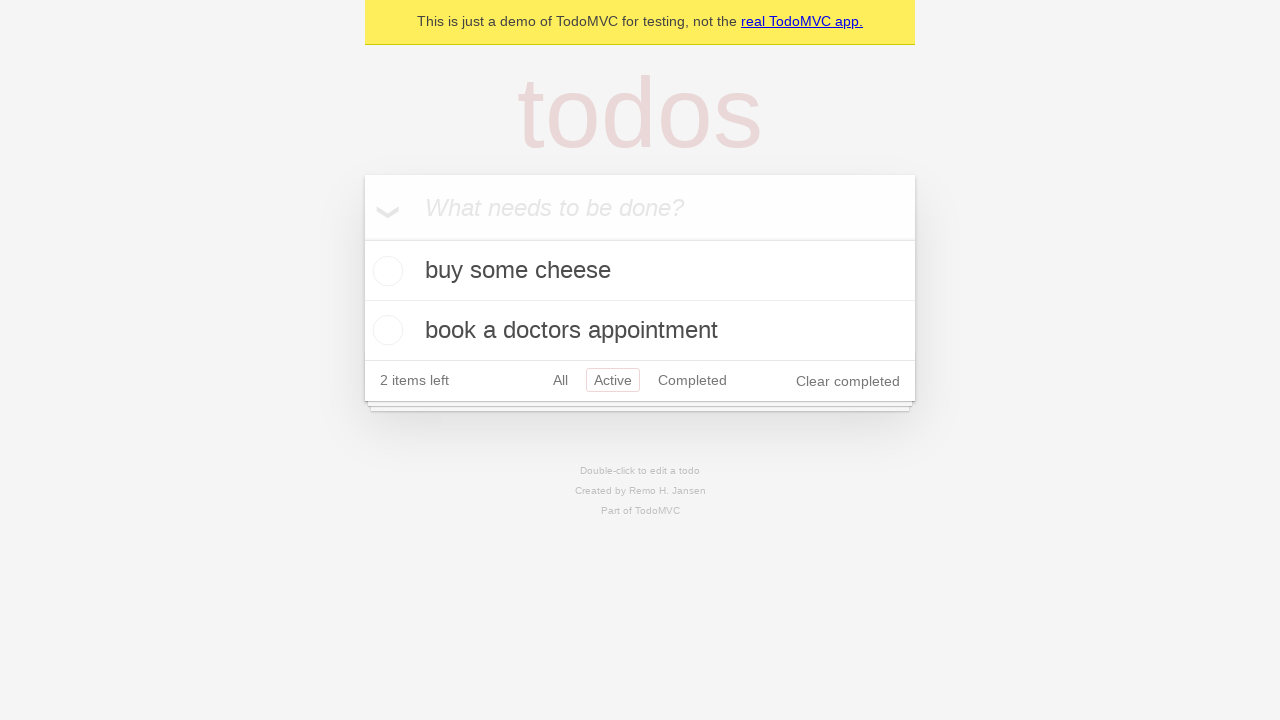

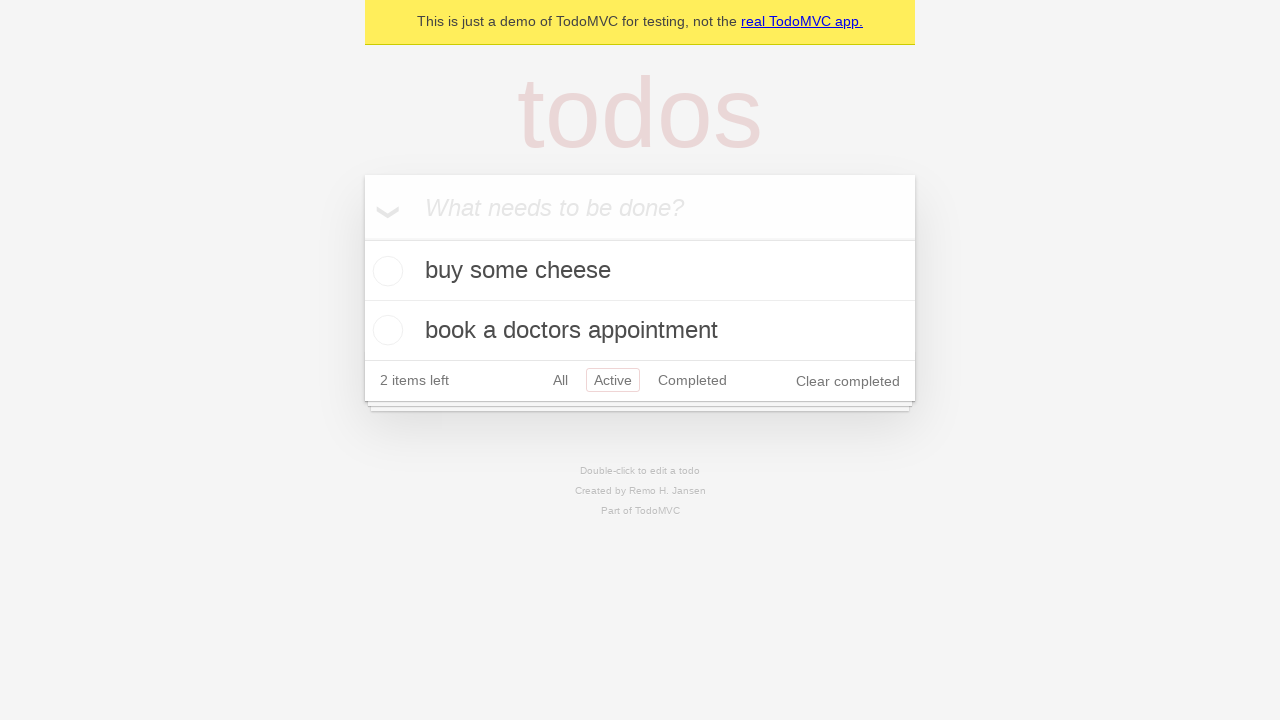